Tests handling of a modal popup/advertisement by waiting for the modal to appear and clicking the close button in the modal footer.

Starting URL: http://the-internet.herokuapp.com/entry_ad

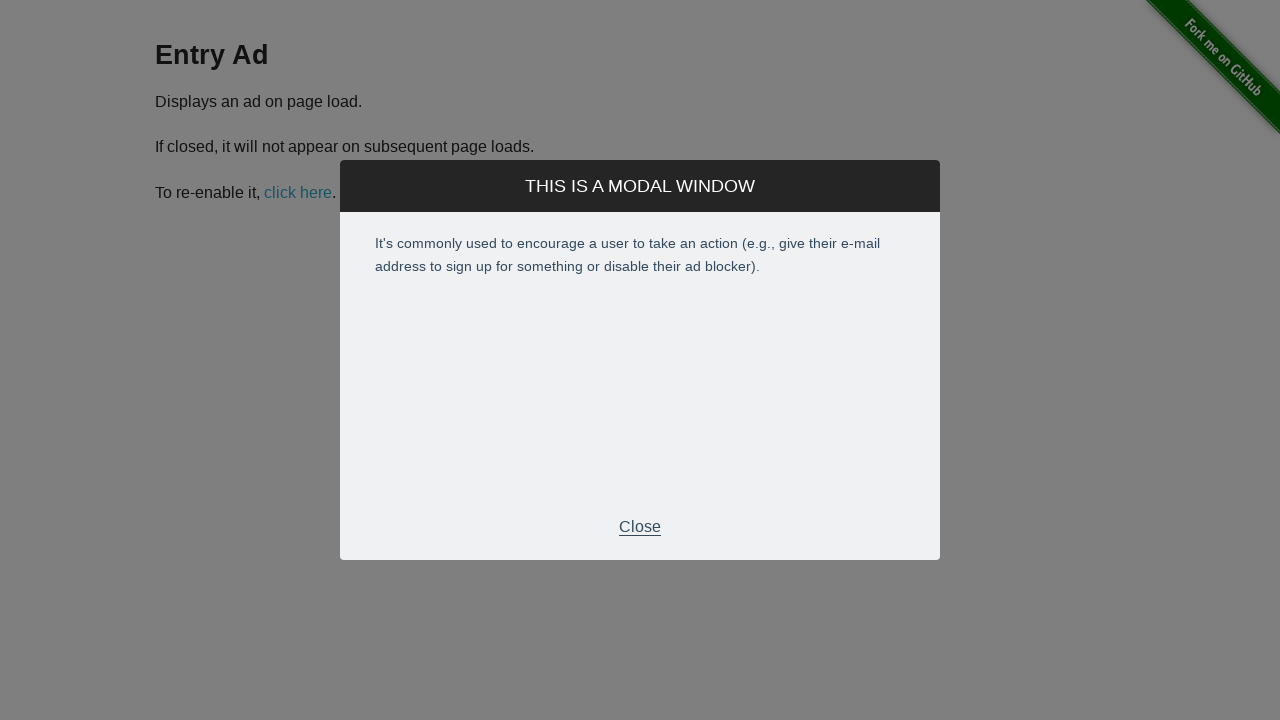

Waited for modal footer to become visible
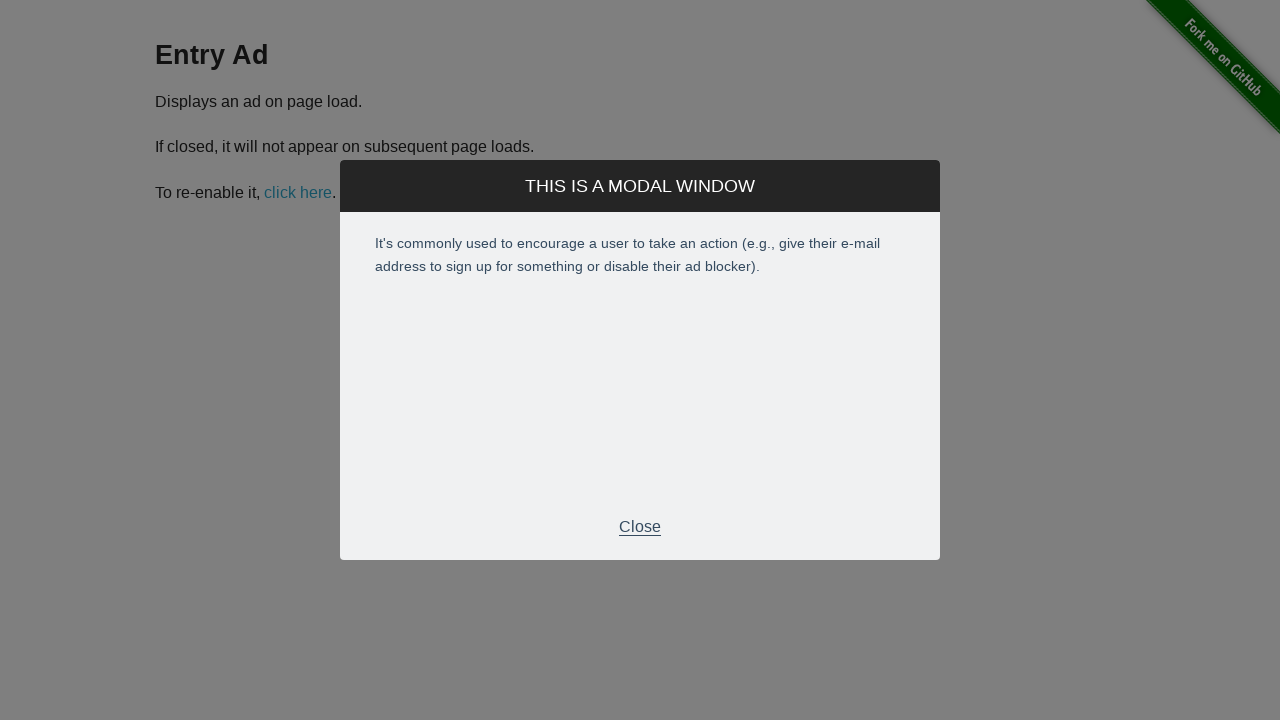

Clicked close button in modal footer at (640, 527) on .modal-footer
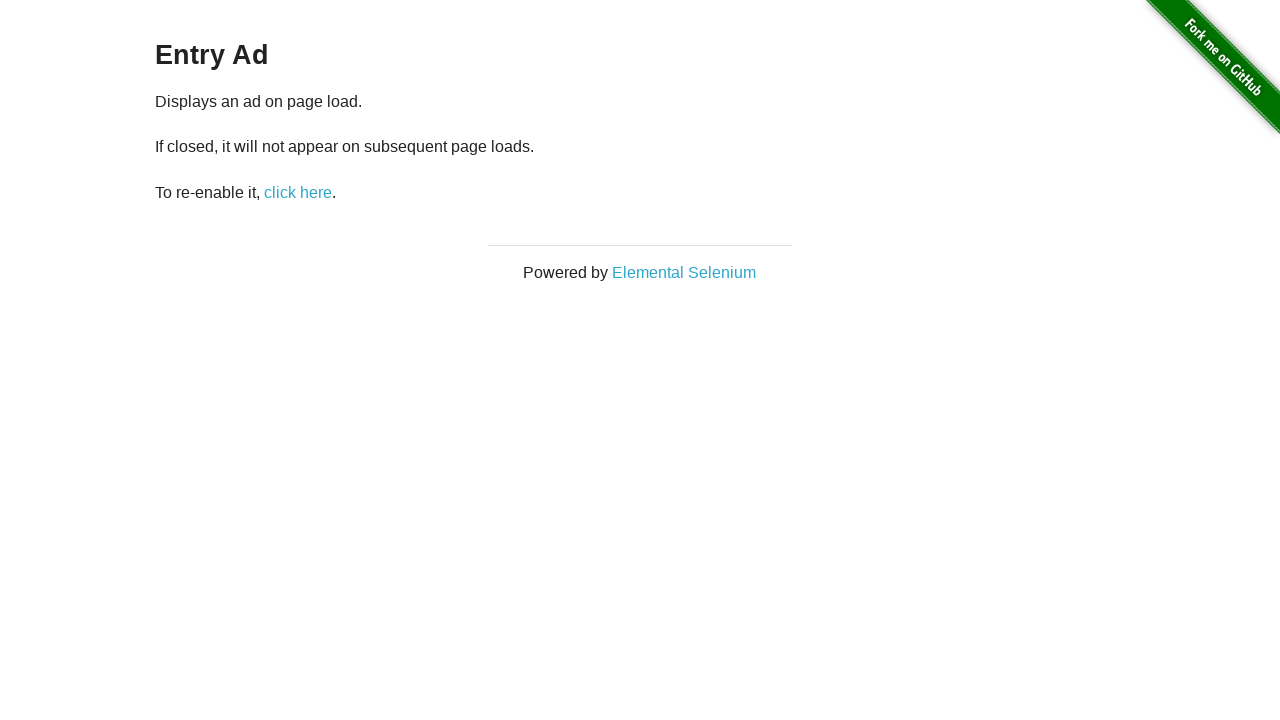

Verified modal footer is now hidden
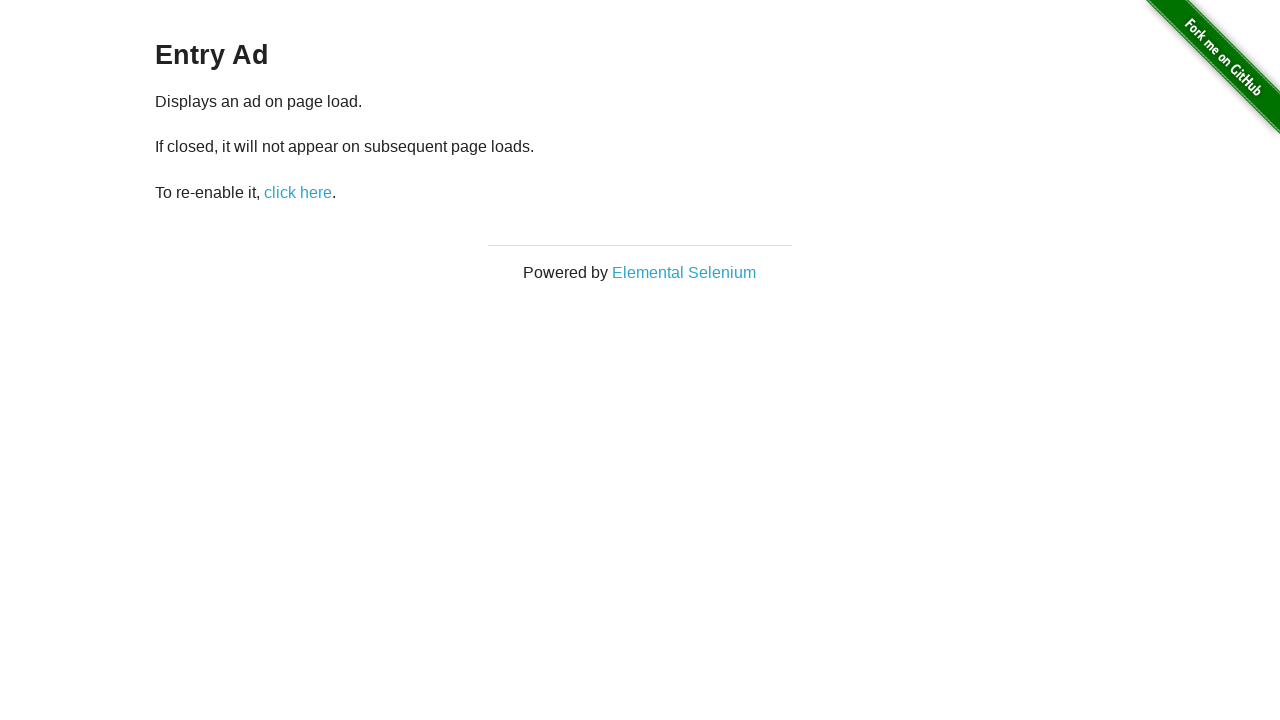

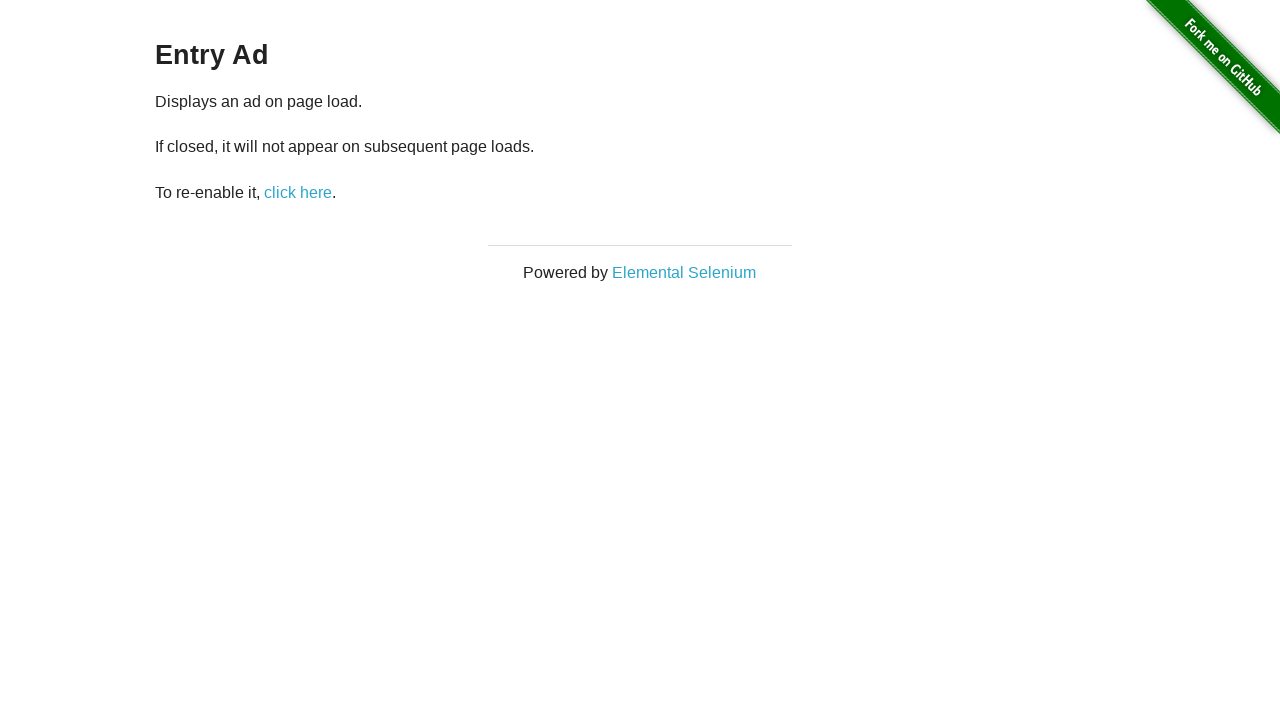